Tests that the complete all checkbox updates state when individual items are completed or cleared

Starting URL: https://demo.playwright.dev/todomvc

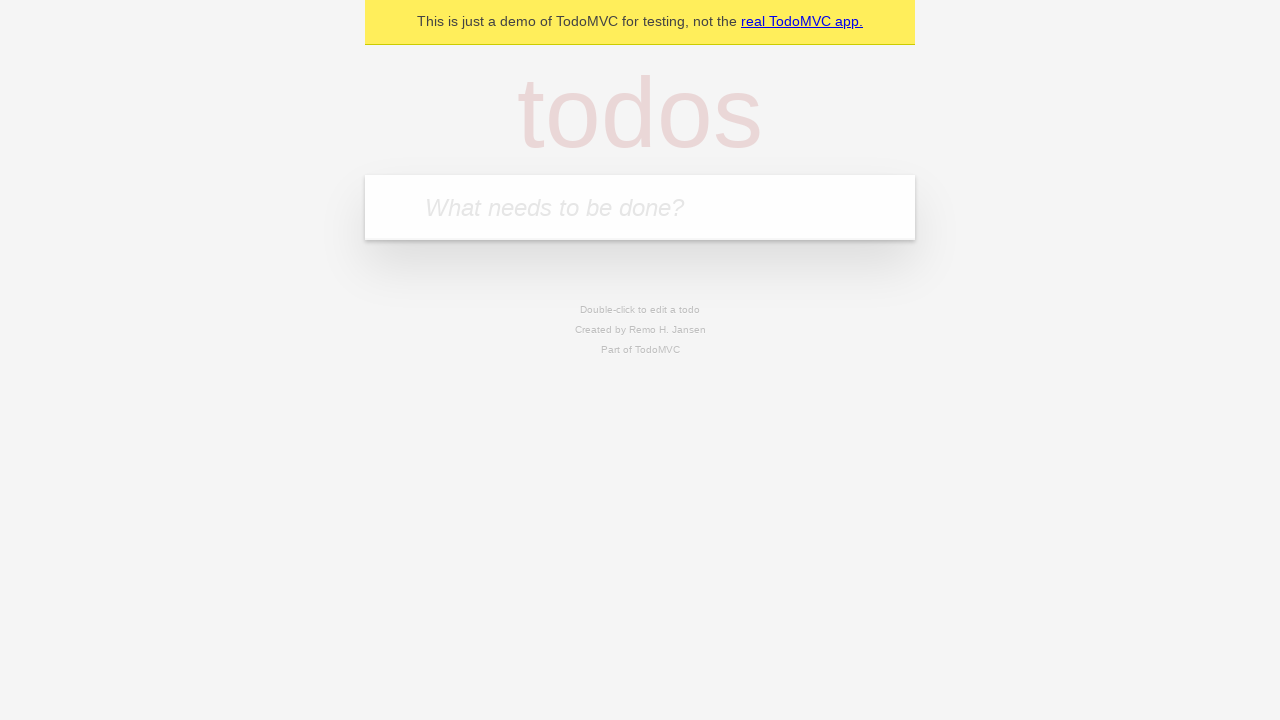

Filled new todo input with 'buy some cheese' on internal:attr=[placeholder="What needs to be done?"i]
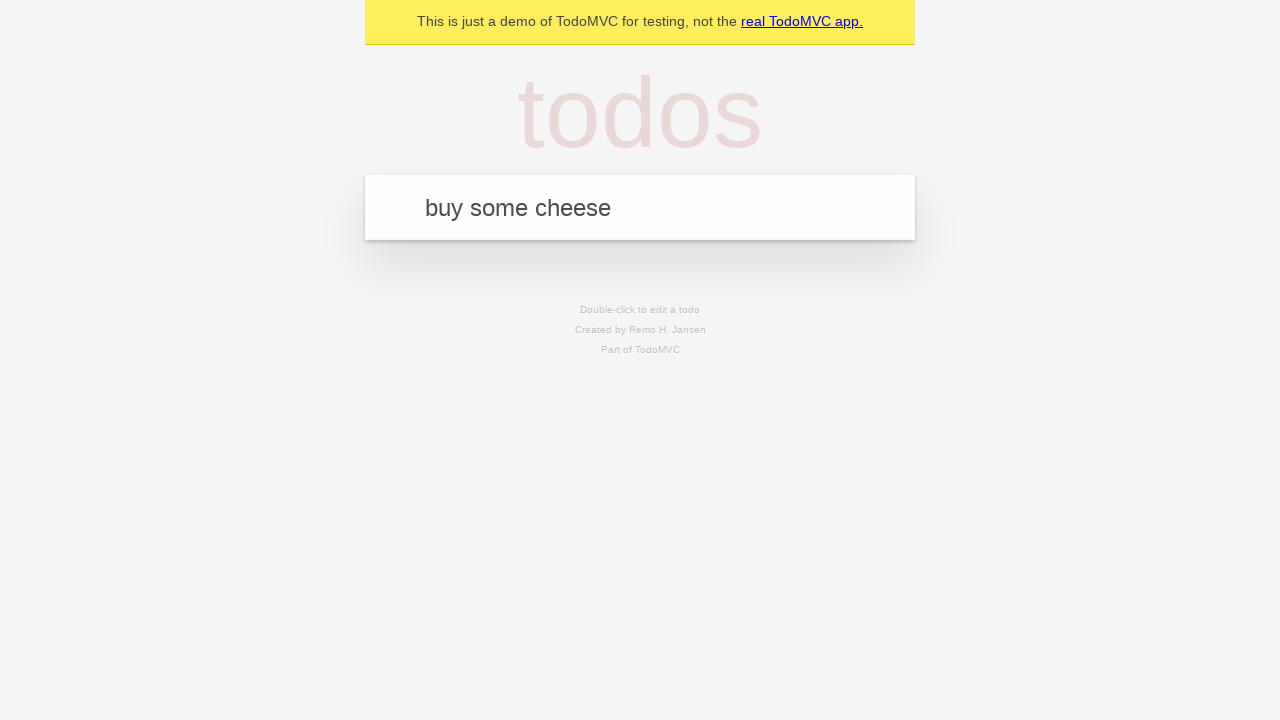

Pressed Enter to add first todo on internal:attr=[placeholder="What needs to be done?"i]
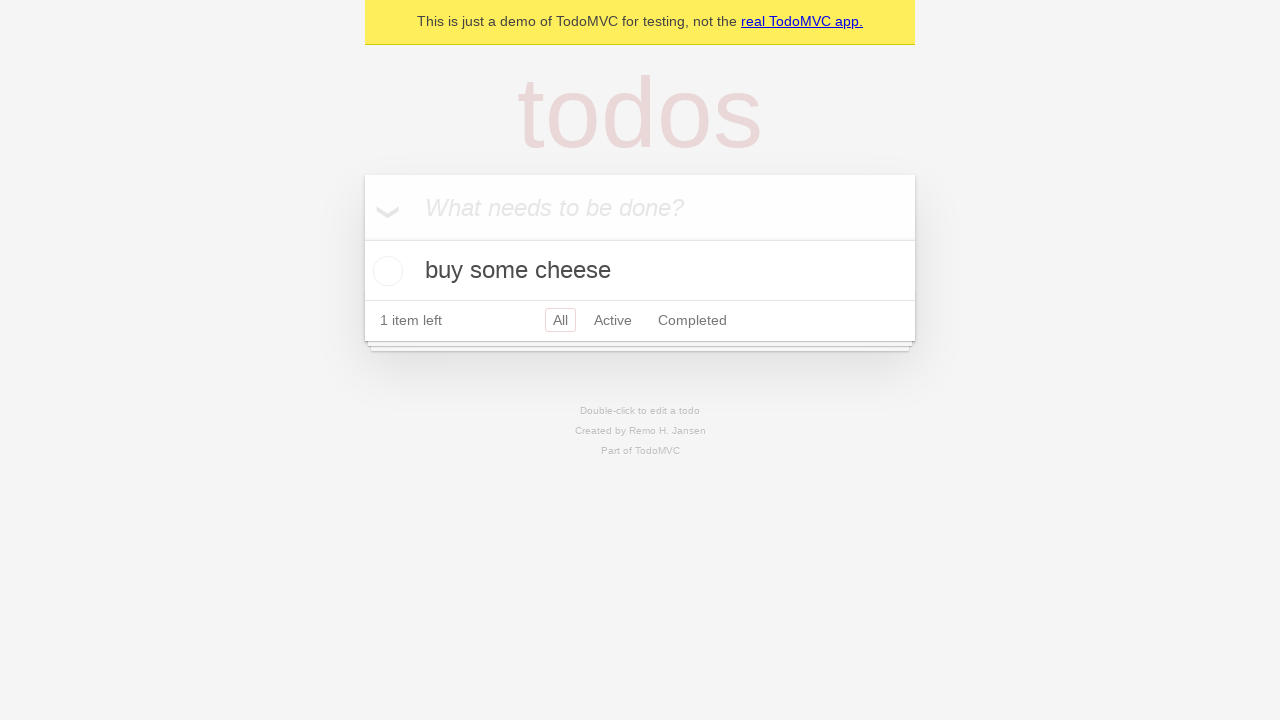

Filled new todo input with 'feed the cat' on internal:attr=[placeholder="What needs to be done?"i]
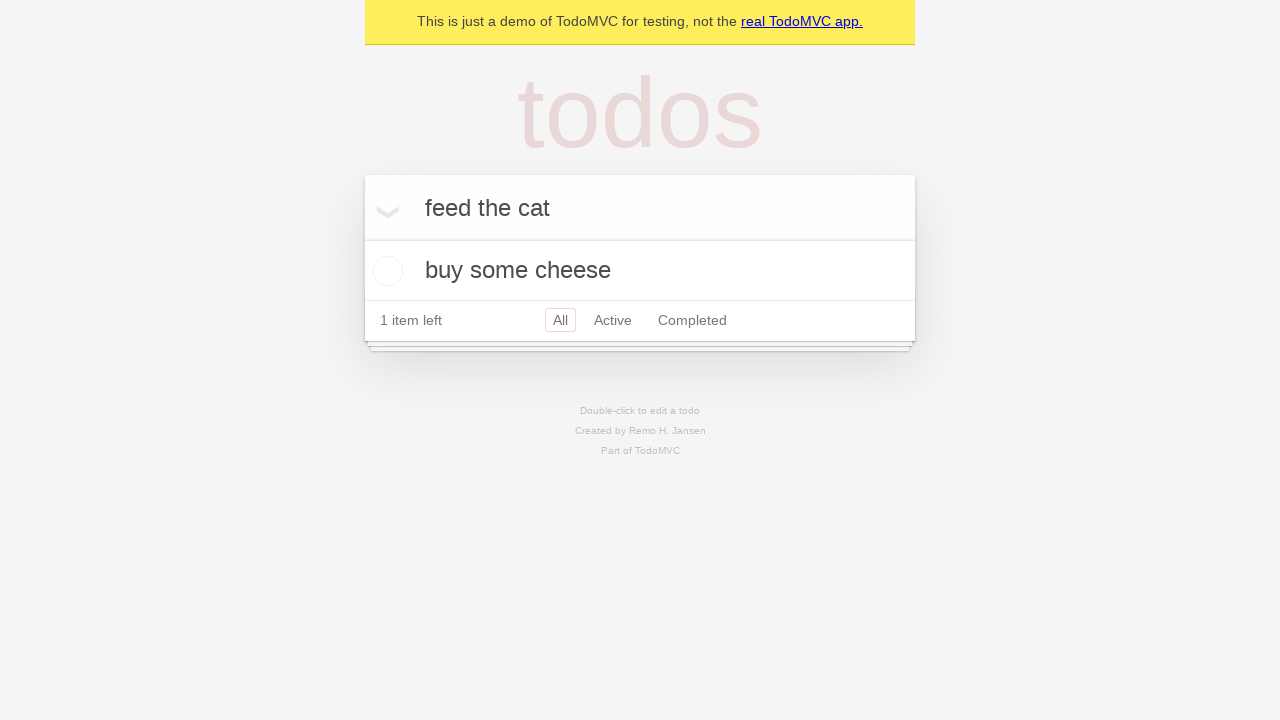

Pressed Enter to add second todo on internal:attr=[placeholder="What needs to be done?"i]
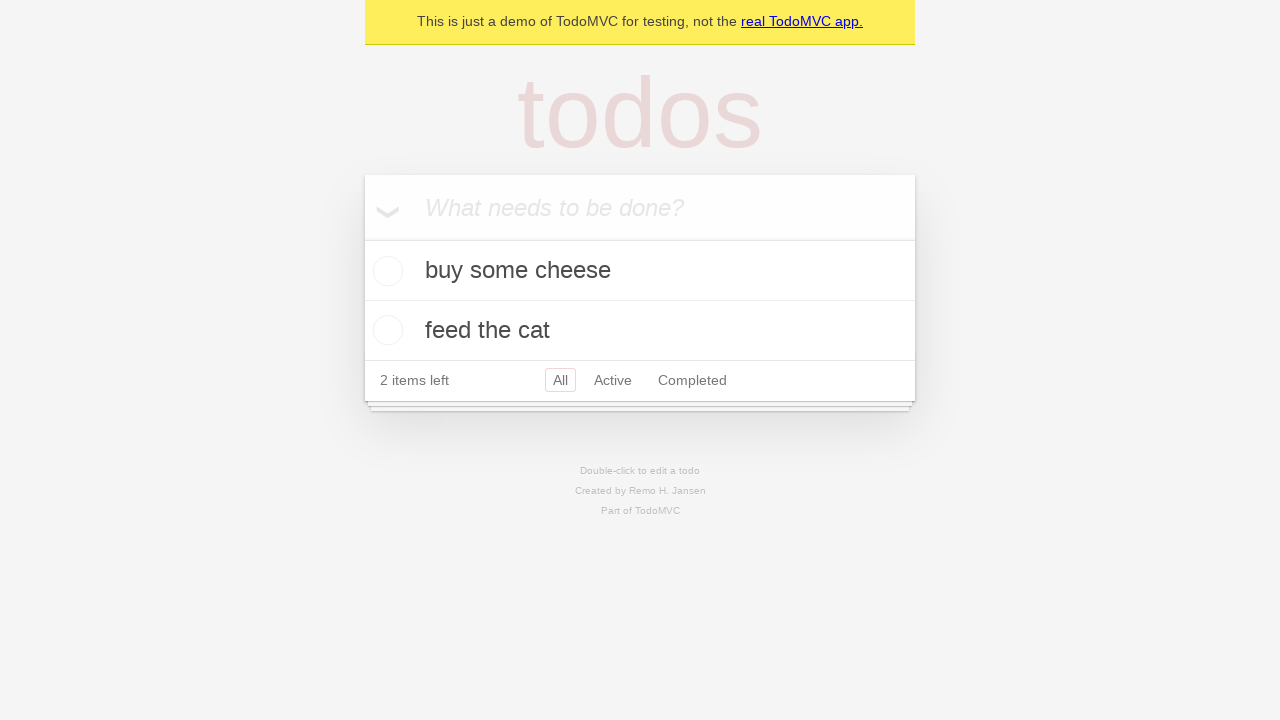

Filled new todo input with 'book a doctors appointment' on internal:attr=[placeholder="What needs to be done?"i]
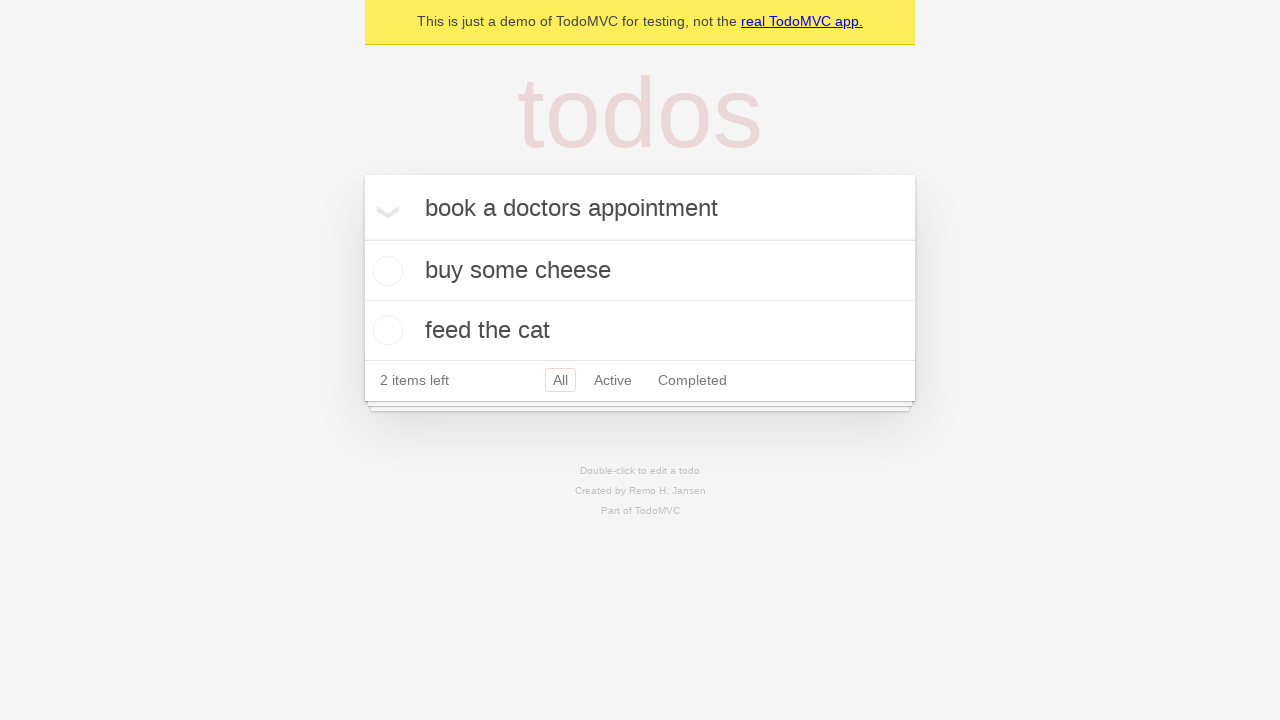

Pressed Enter to add third todo on internal:attr=[placeholder="What needs to be done?"i]
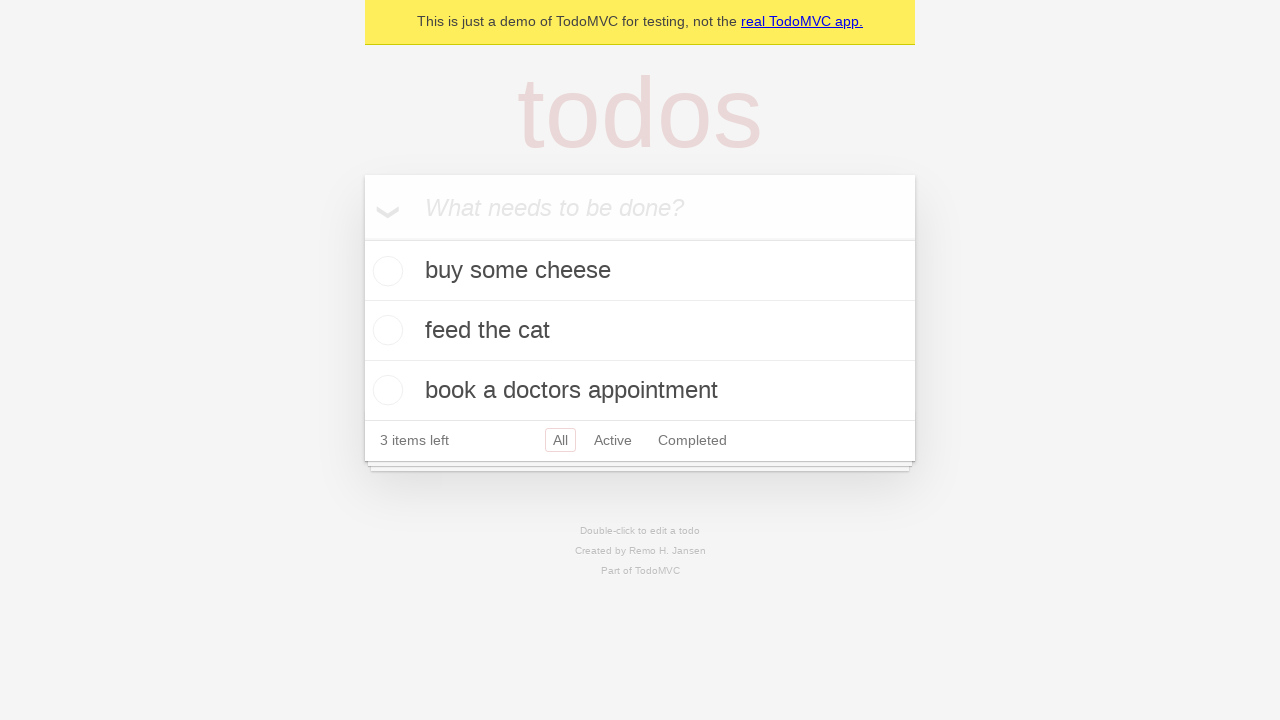

Checked 'Mark all as complete' checkbox to complete all todos at (362, 238) on internal:label="Mark all as complete"i
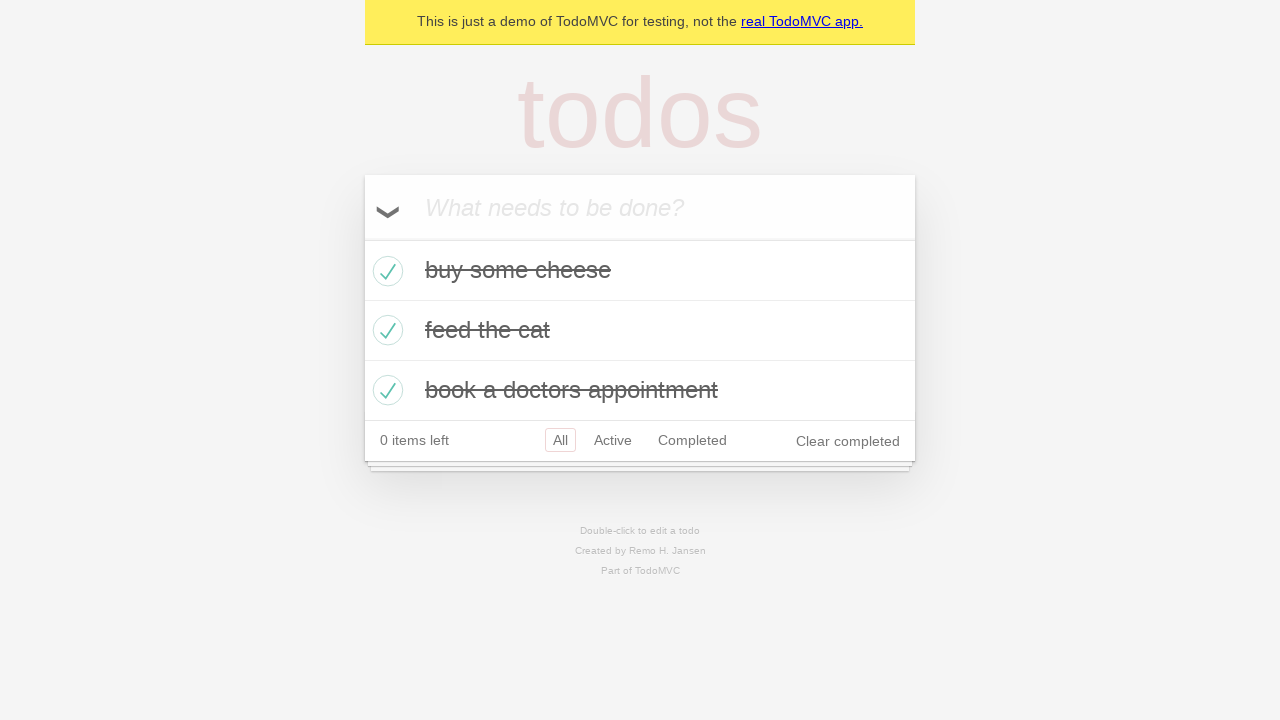

Unchecked first todo checkbox at (385, 271) on internal:testid=[data-testid="todo-item"s] >> nth=0 >> internal:role=checkbox
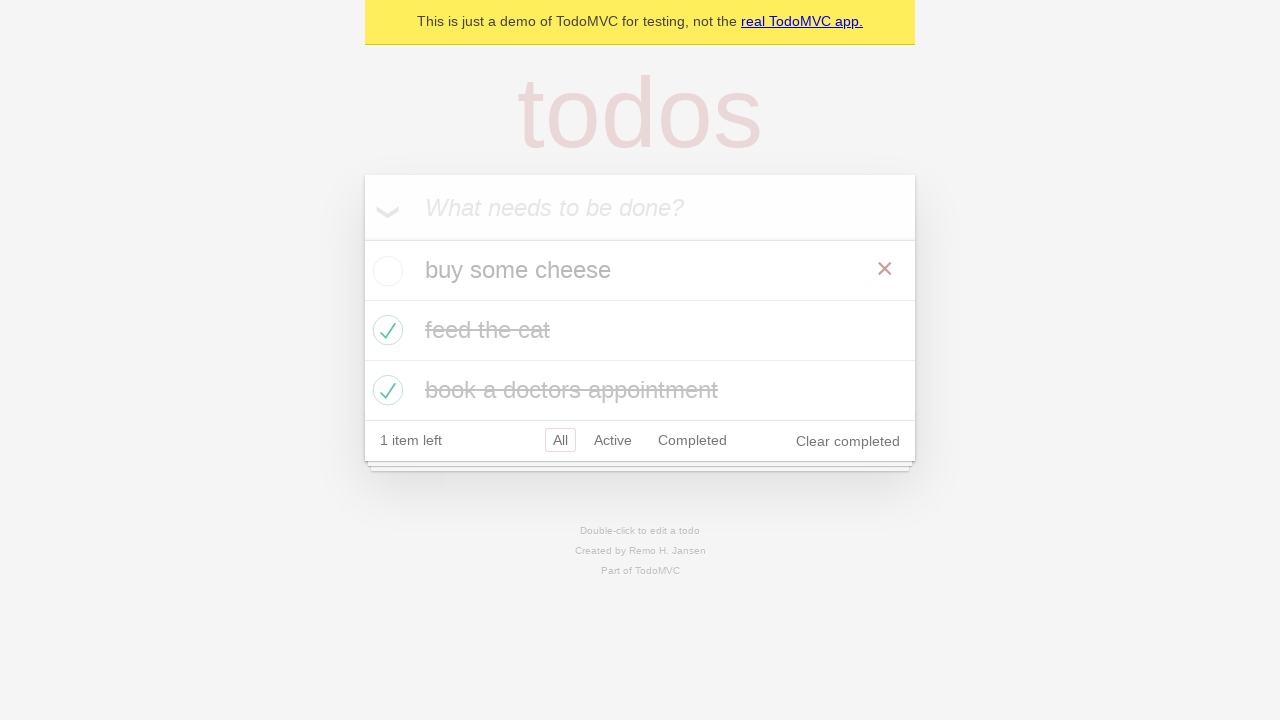

Checked first todo checkbox again at (385, 271) on internal:testid=[data-testid="todo-item"s] >> nth=0 >> internal:role=checkbox
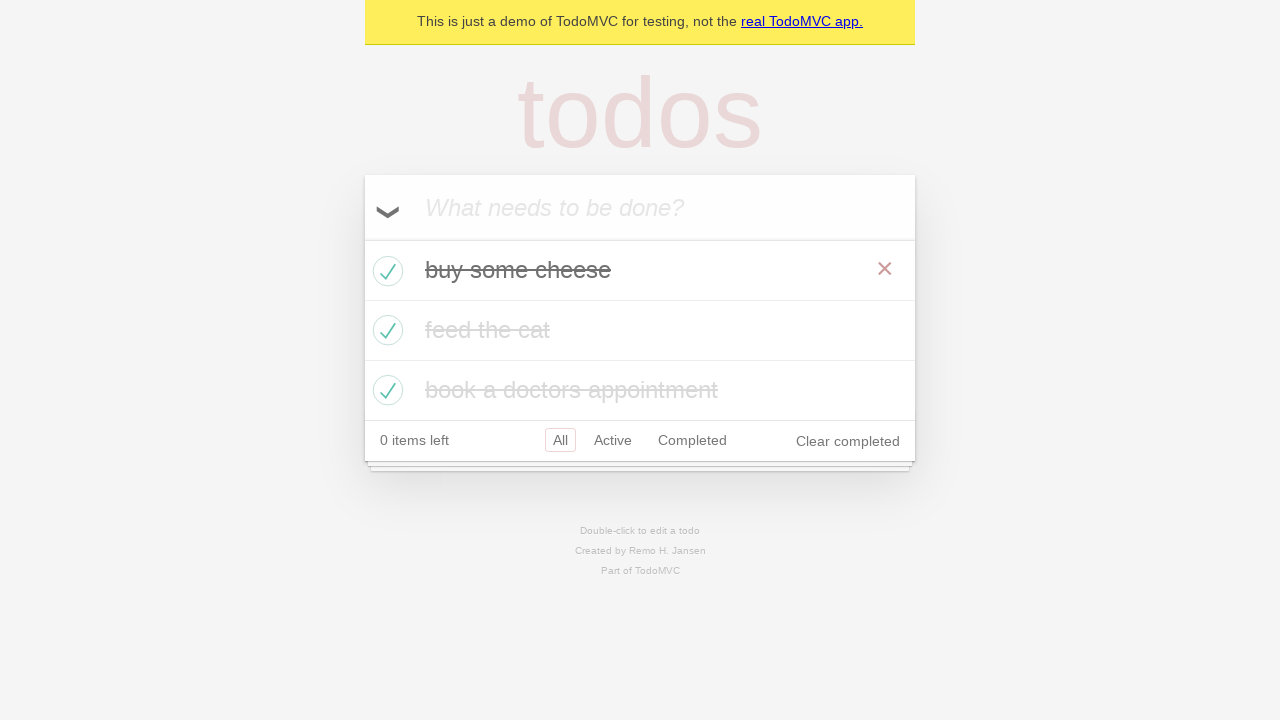

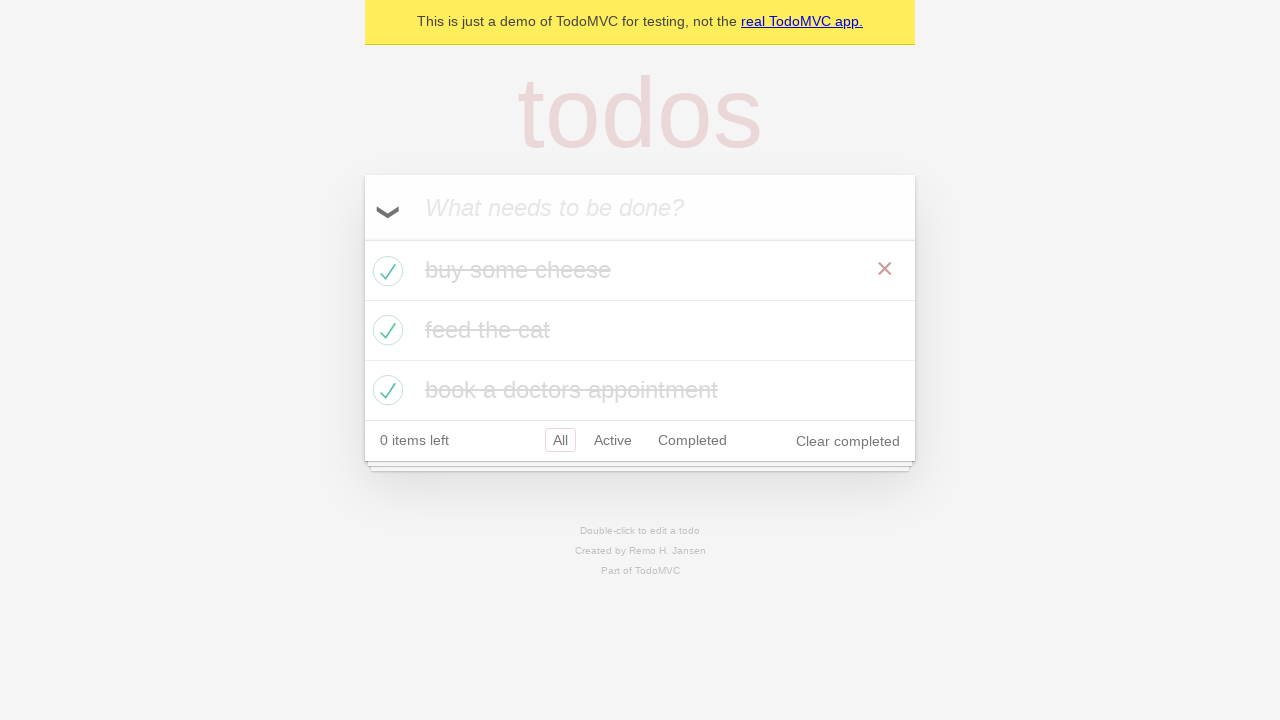